Tests button interactions on LetCode practice site by navigating to the button workspace, inspecting button properties (location, color, dimensions, enabled state), and performing a click-and-hold action

Starting URL: https://letcode.in/

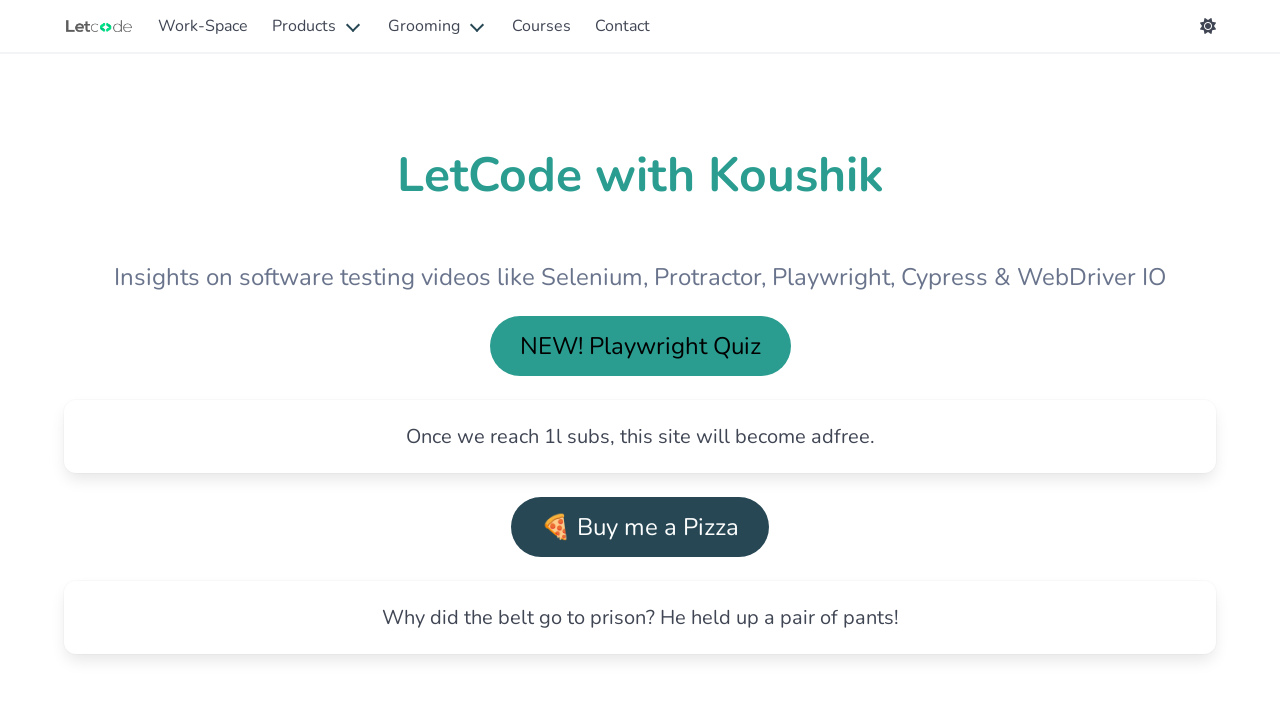

Clicked 'Explore Workspace' link at (346, 360) on xpath=//a[normalize-space()='Explore Workspace']
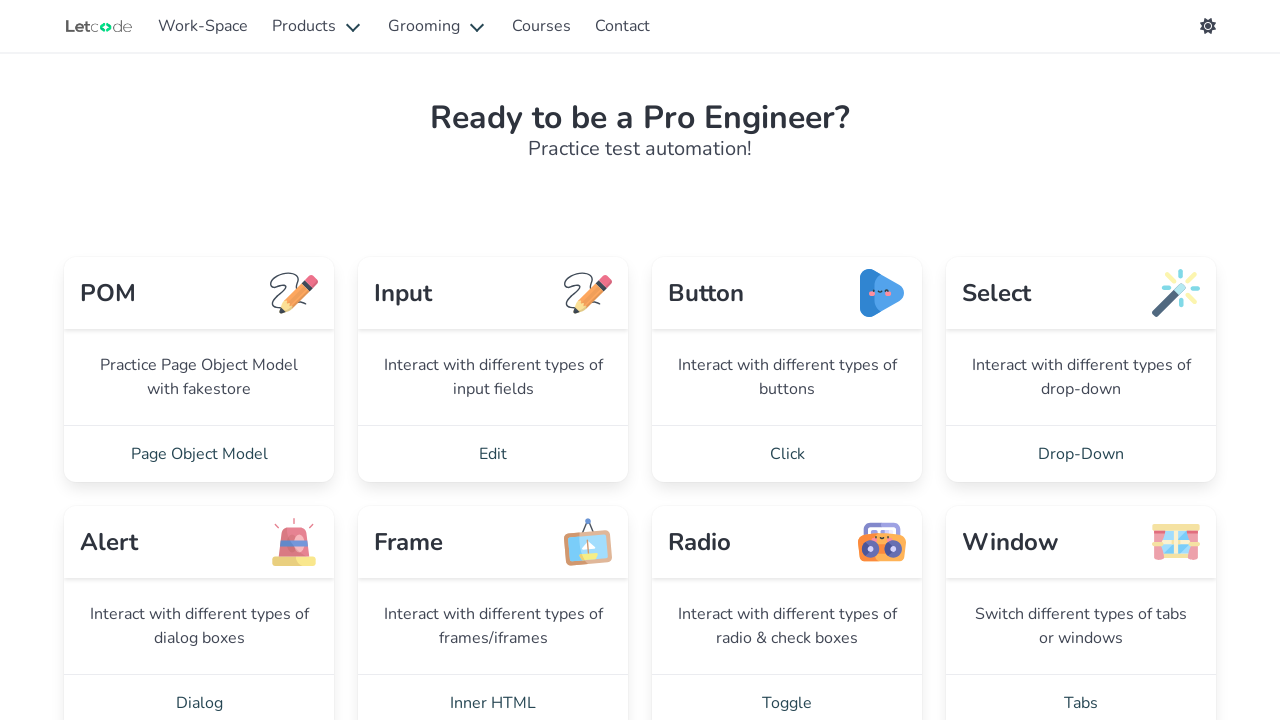

Clicked 'Click' link to navigate to button practice page at (787, 454) on xpath=//a[normalize-space()='Click']
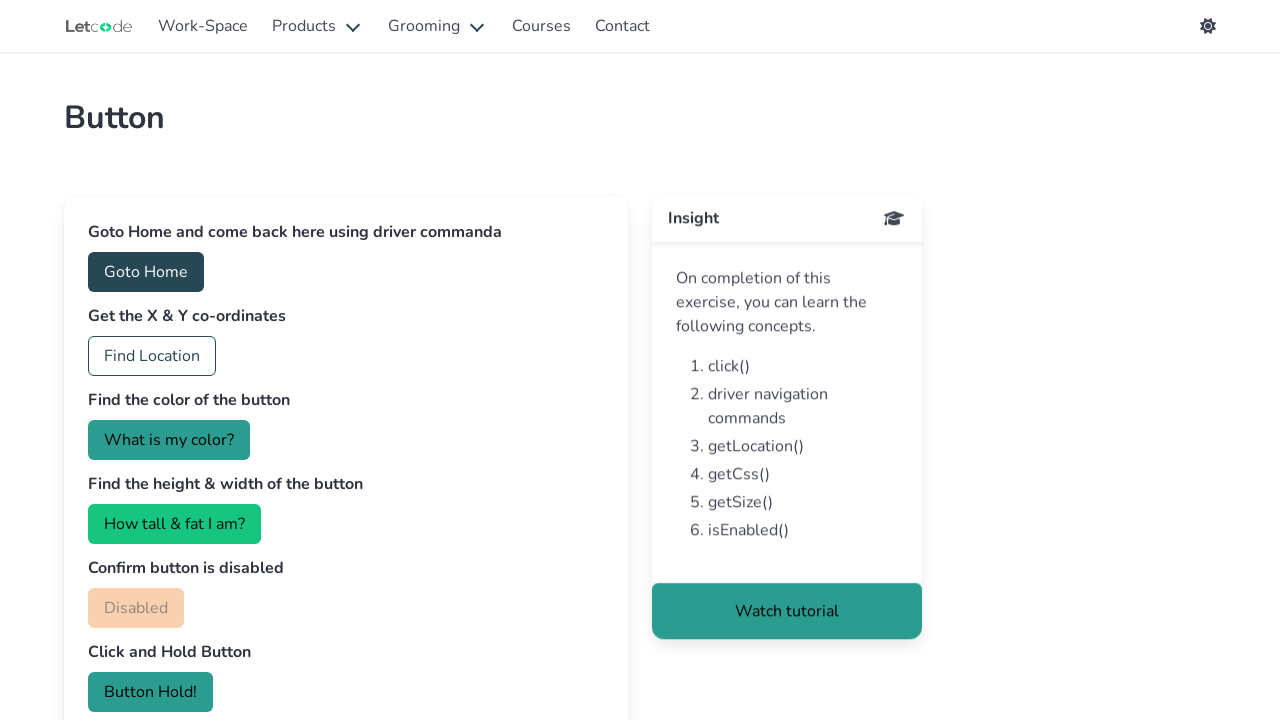

Button elements loaded and became visible
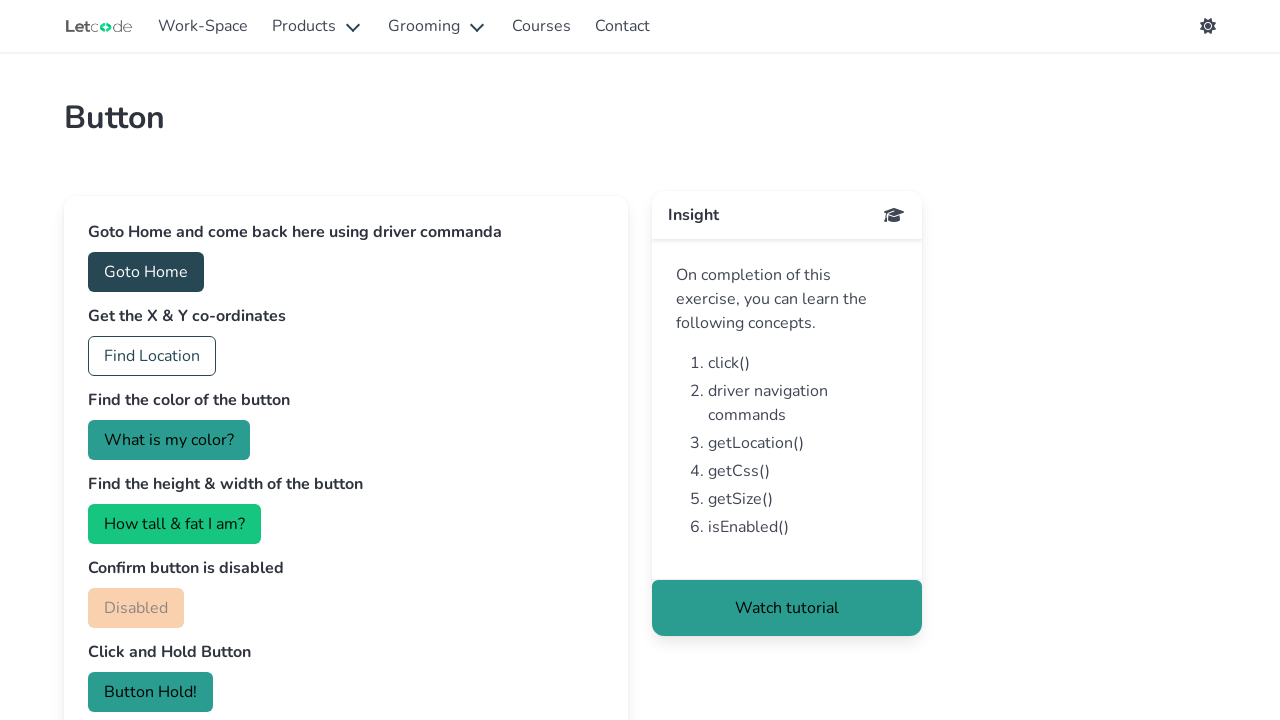

Located button with position ID
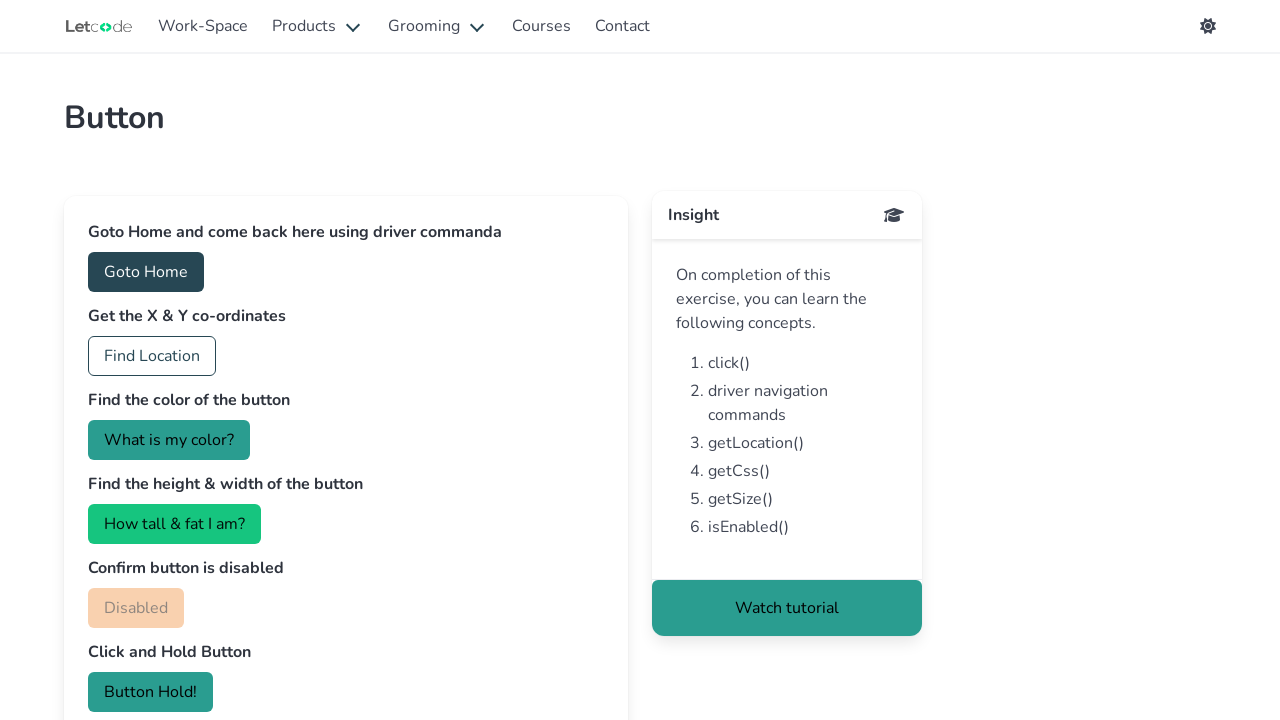

Located button with color ID
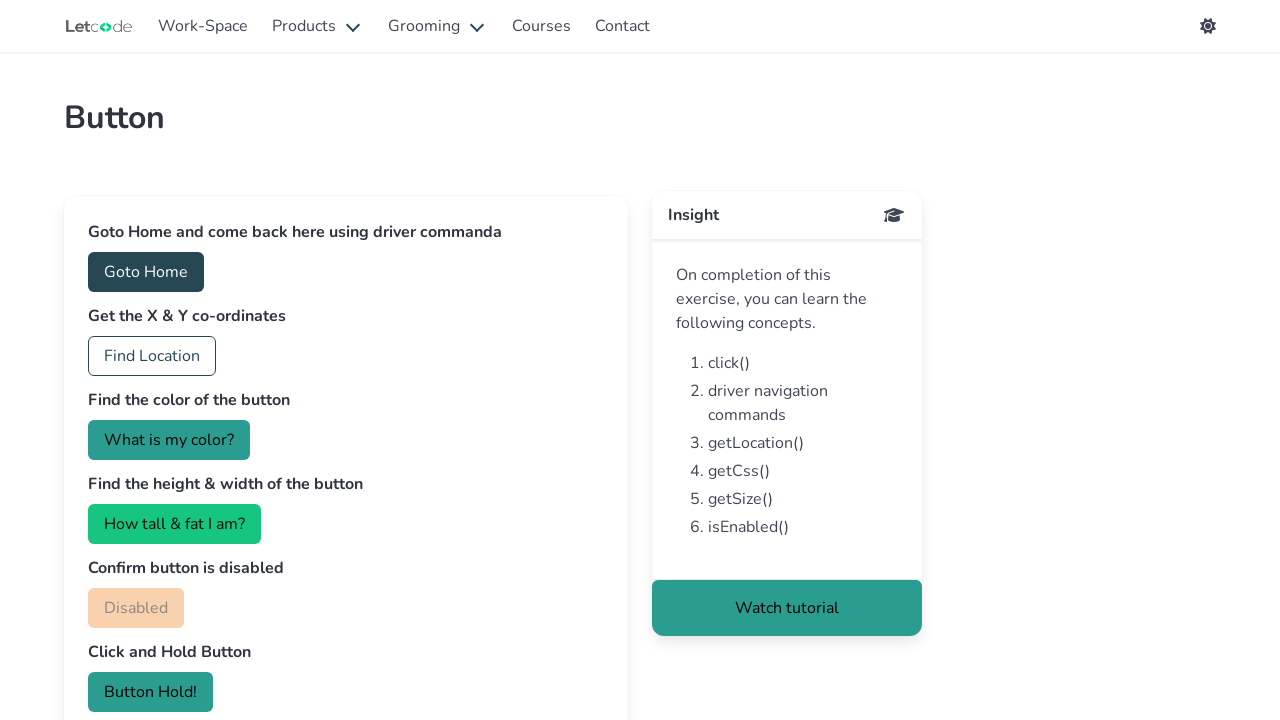

Located disabled button element
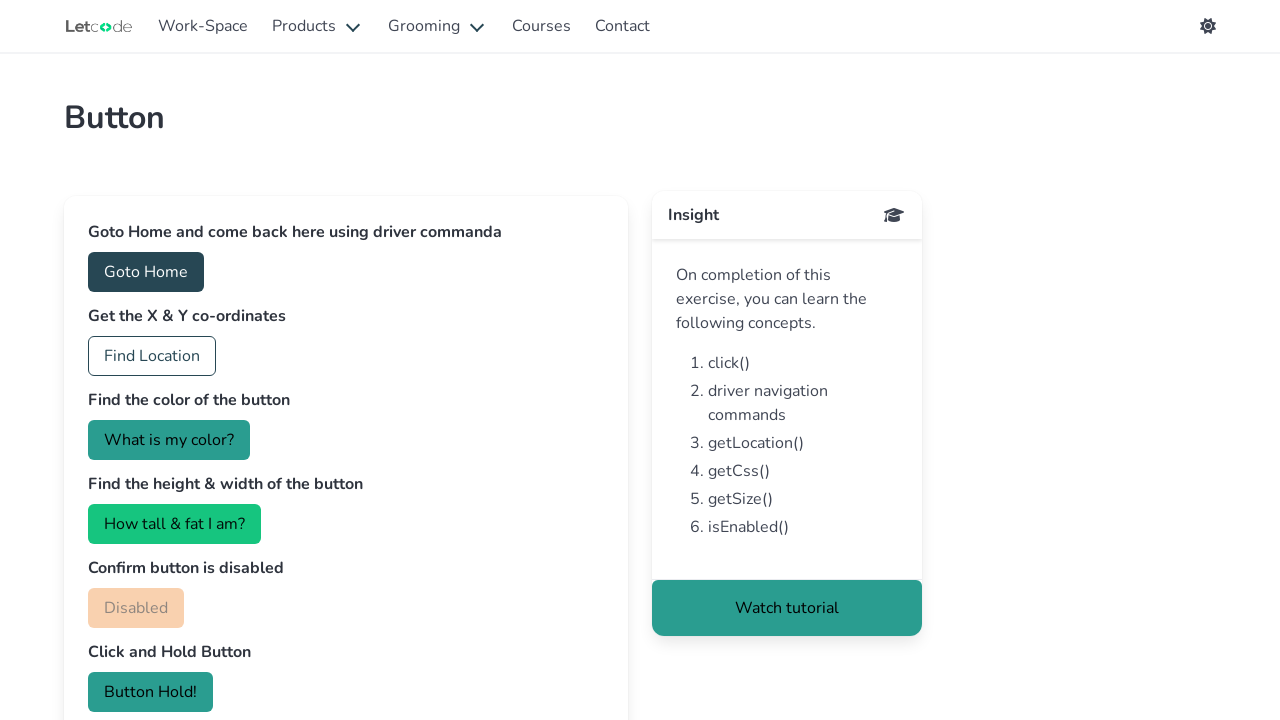

Performed click and hold action on 'Button Hold!' element for 3 seconds at (150, 692) on xpath=//h2[normalize-space()='Button Hold!']
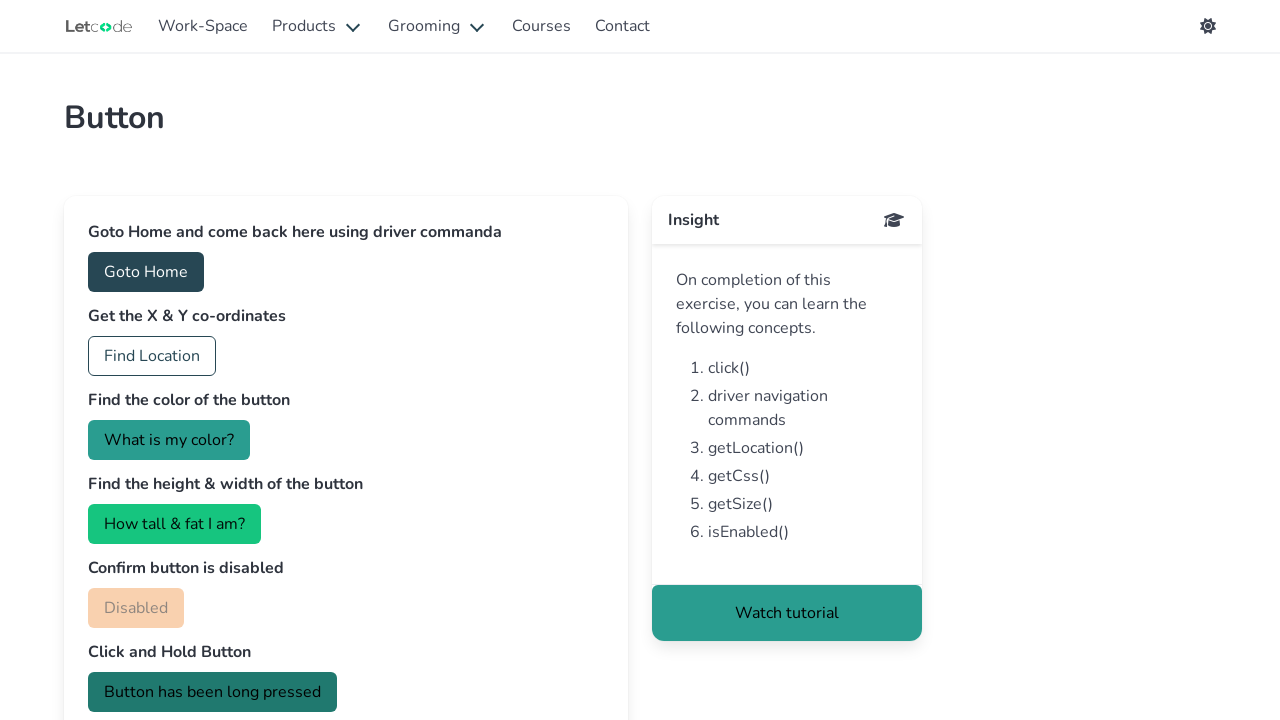

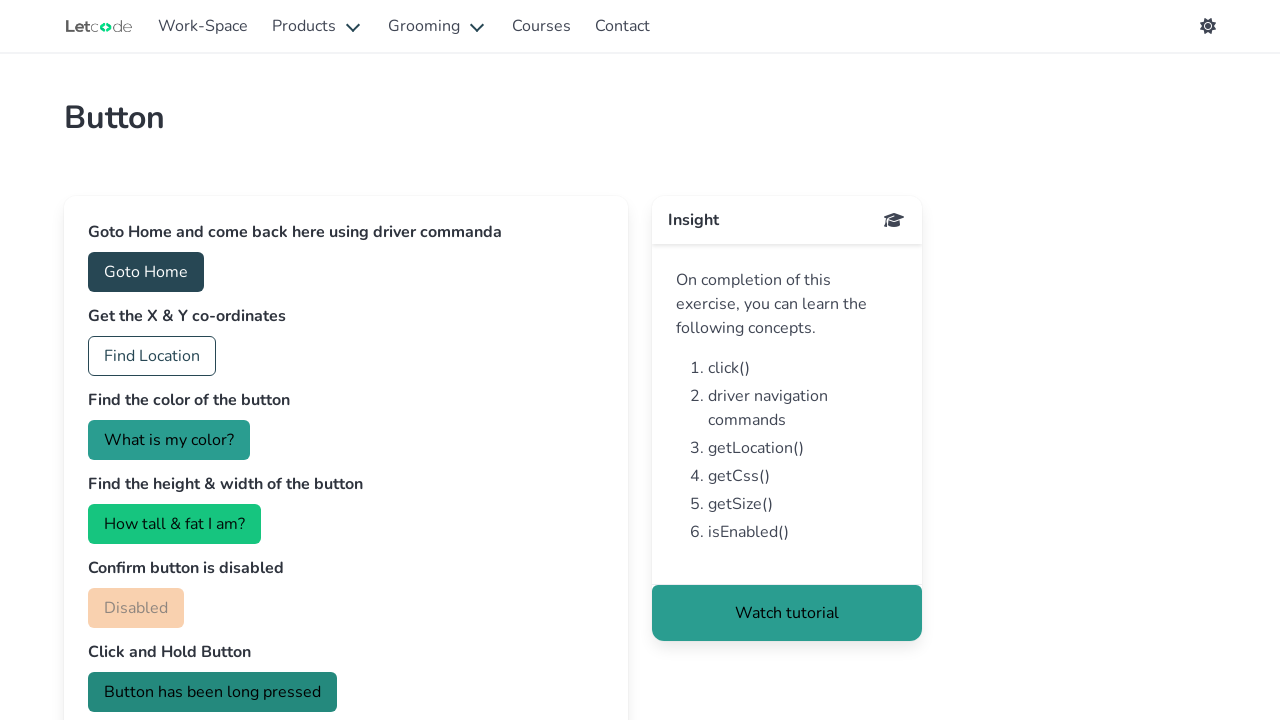